Tests alert handling functionality by triggering an alert, entering text, dismissing it, and verifying the result message

Starting URL: https://www.leafground.com/alert.xhtml

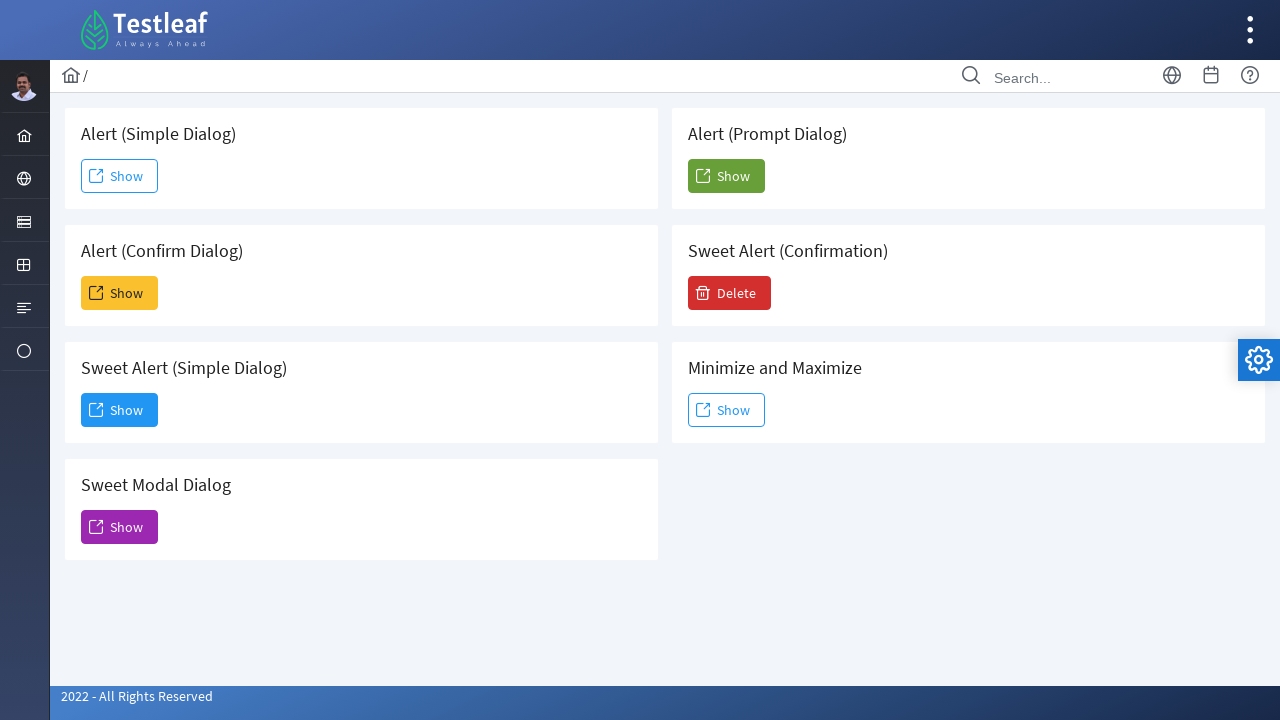

Clicked button to trigger alert at (726, 176) on button#j_idt88\:j_idt104
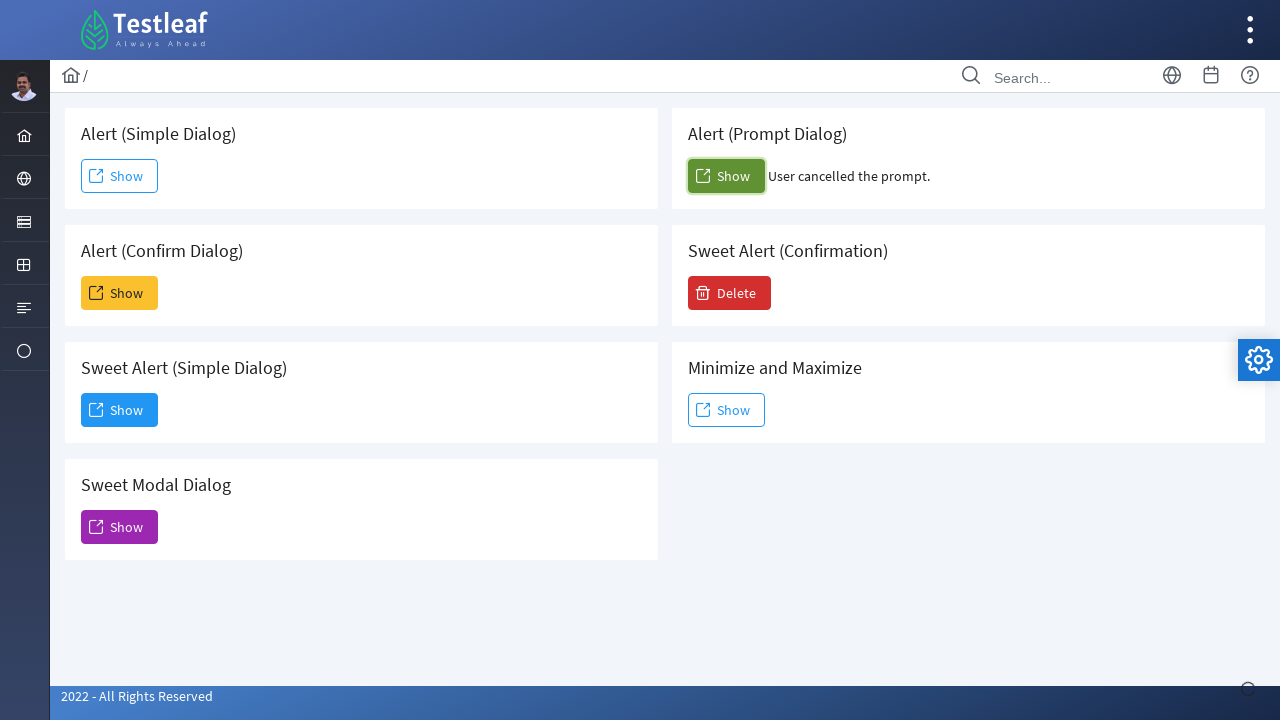

Set up dialog handler to dismiss alerts
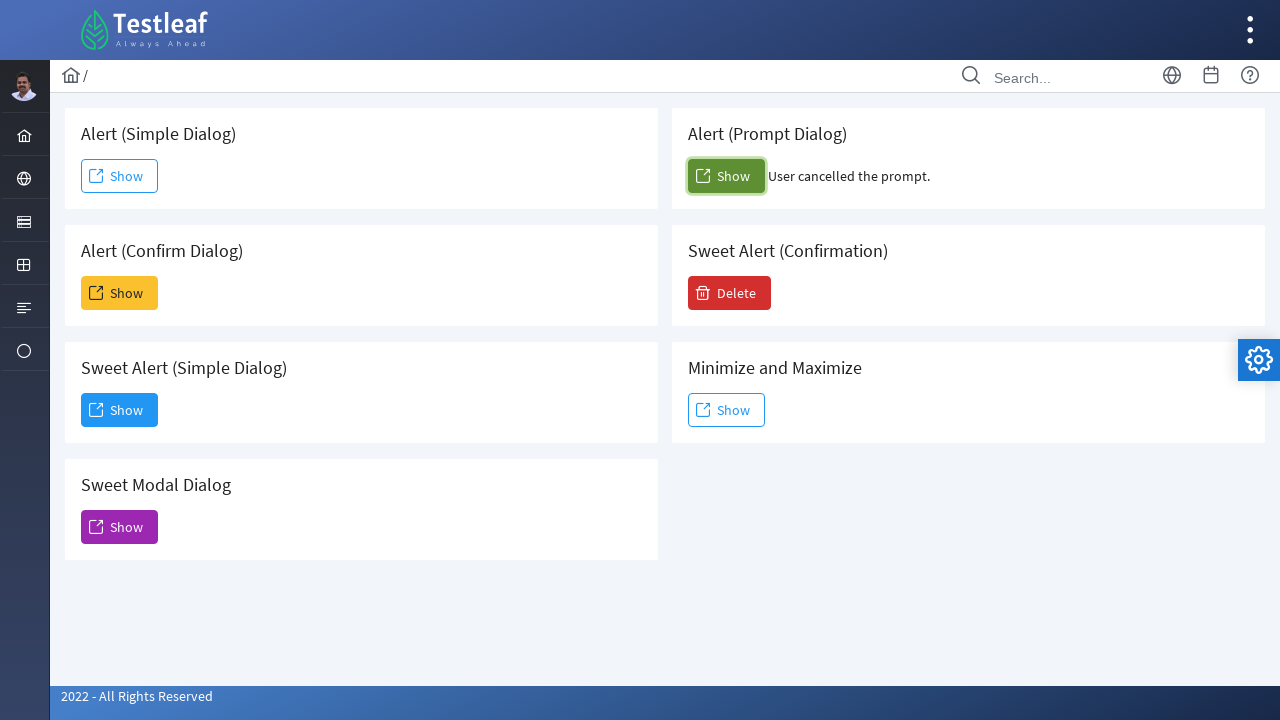

Set up dialog handler to accept prompt with 'TestLeaf'
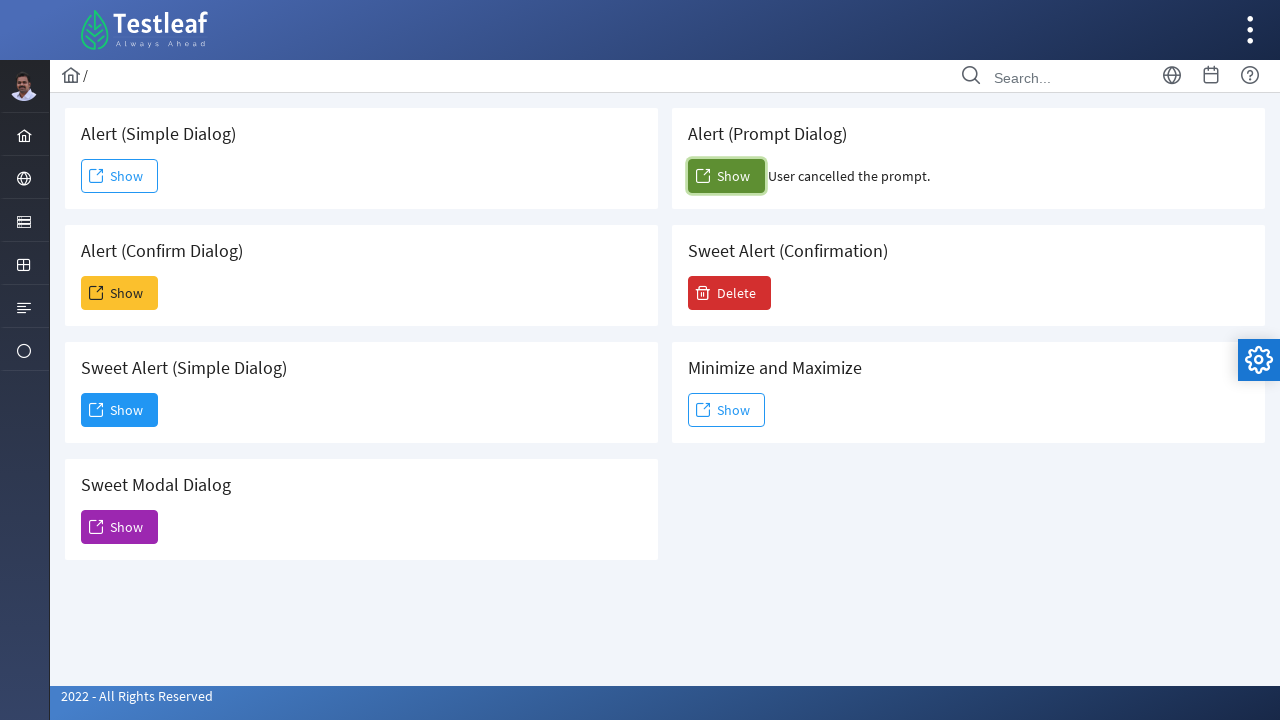

Clicked button to trigger alert again and handle with text input at (726, 176) on button#j_idt88\:j_idt104
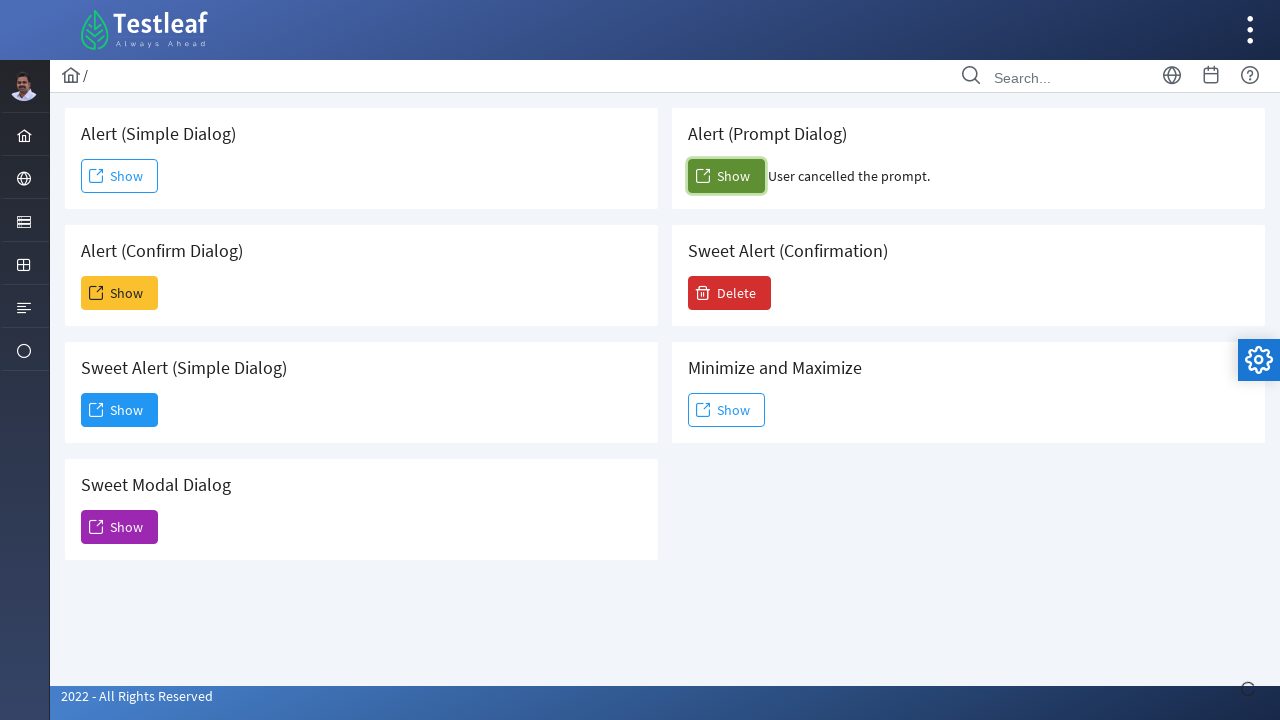

Waited for result message to appear
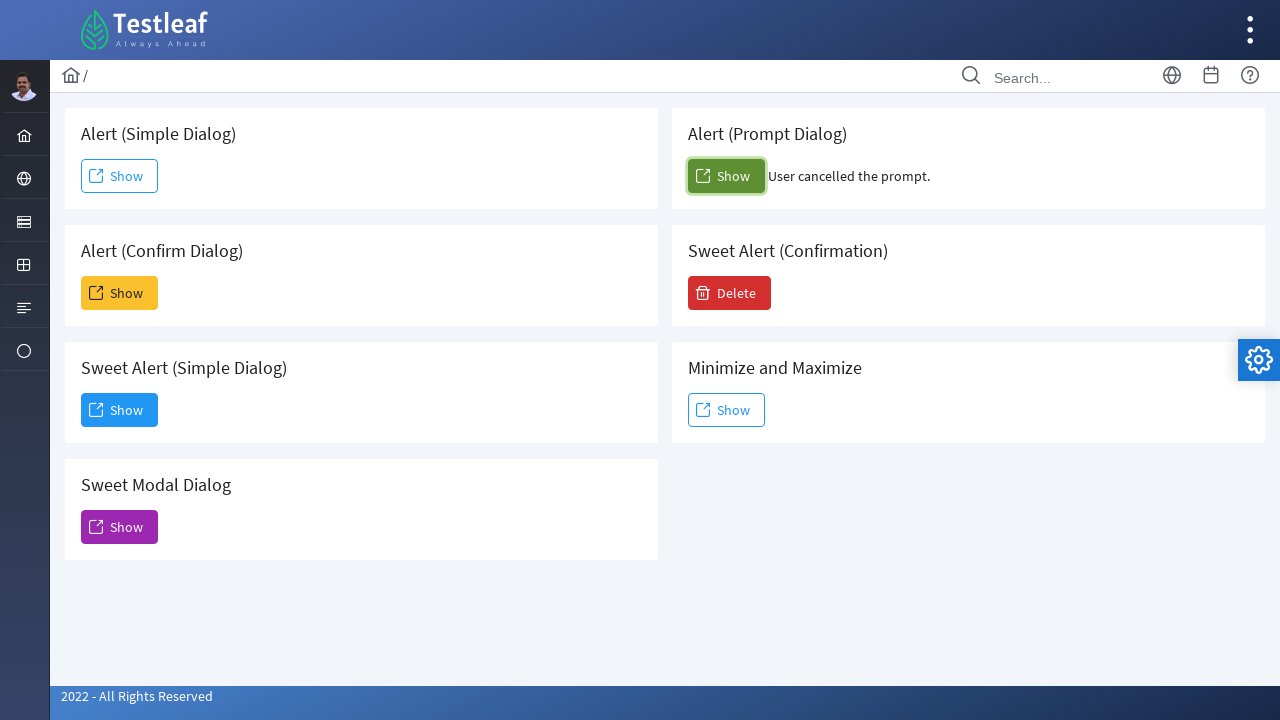

Retrieved result message: 'User cancelled the prompt.'
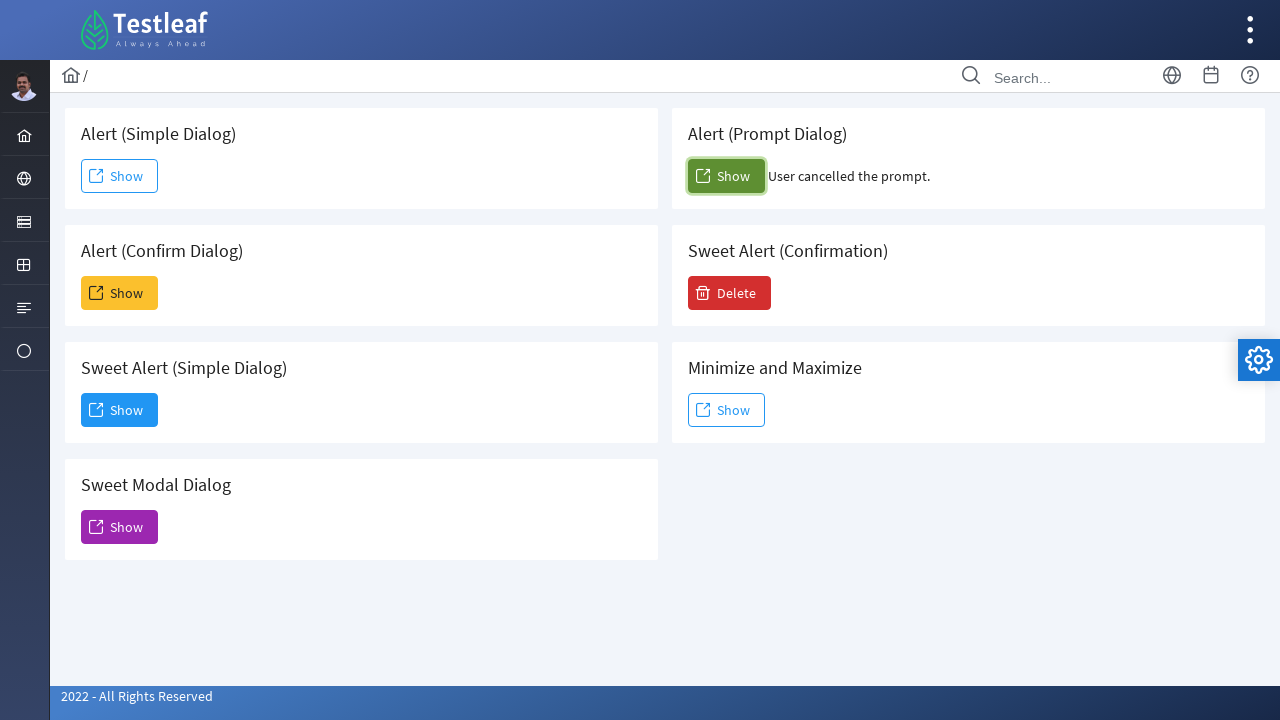

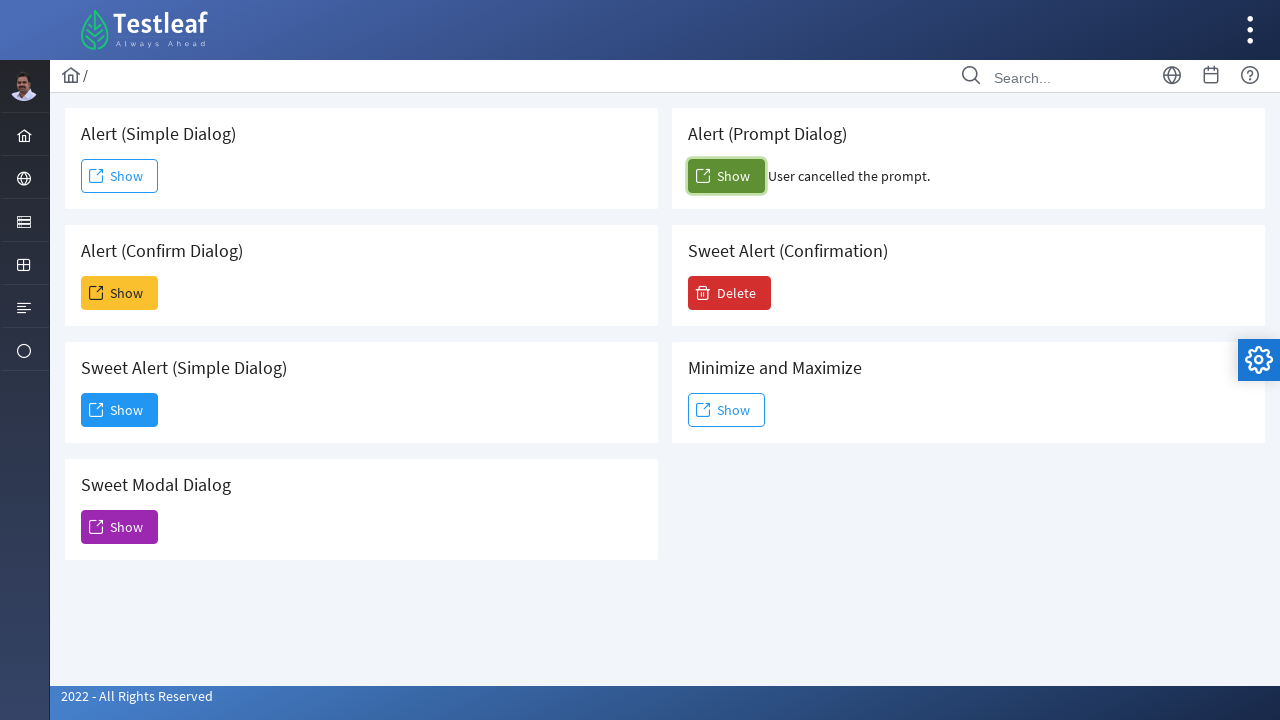